Tests right-click functionality on a button element and verifies the success message appears

Starting URL: https://demoqa.com/buttons

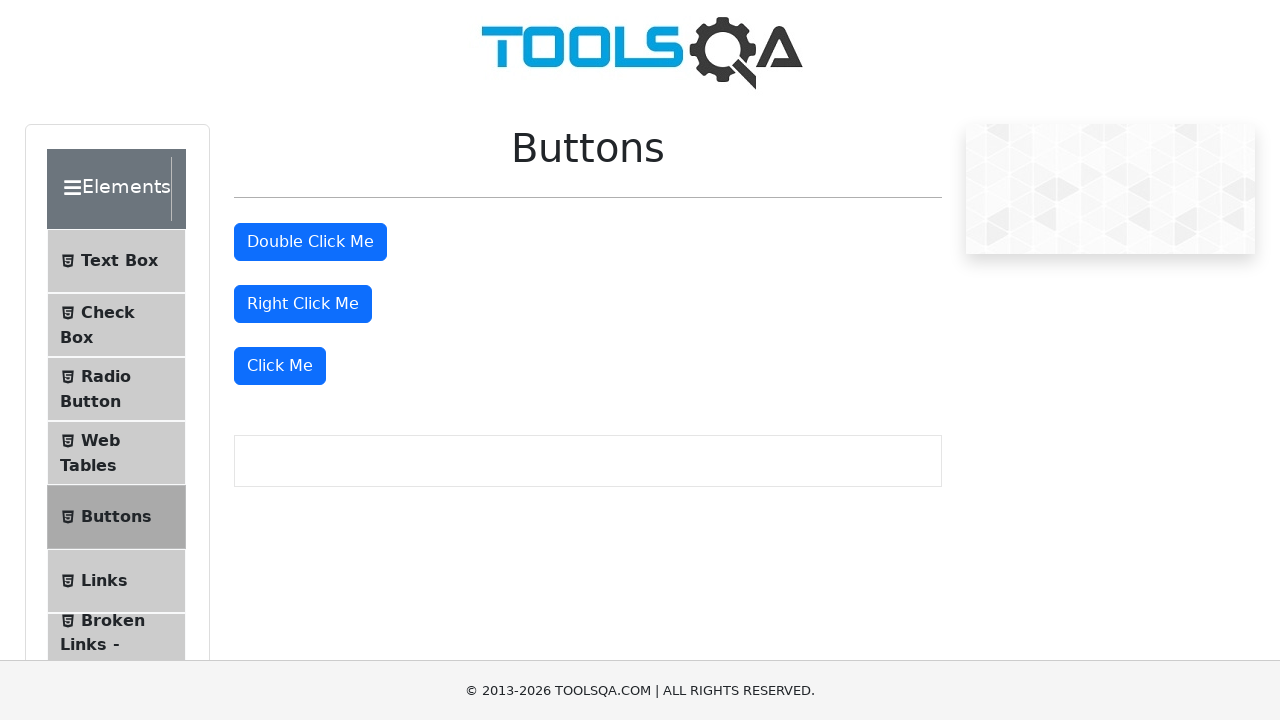

Located the right-click button element
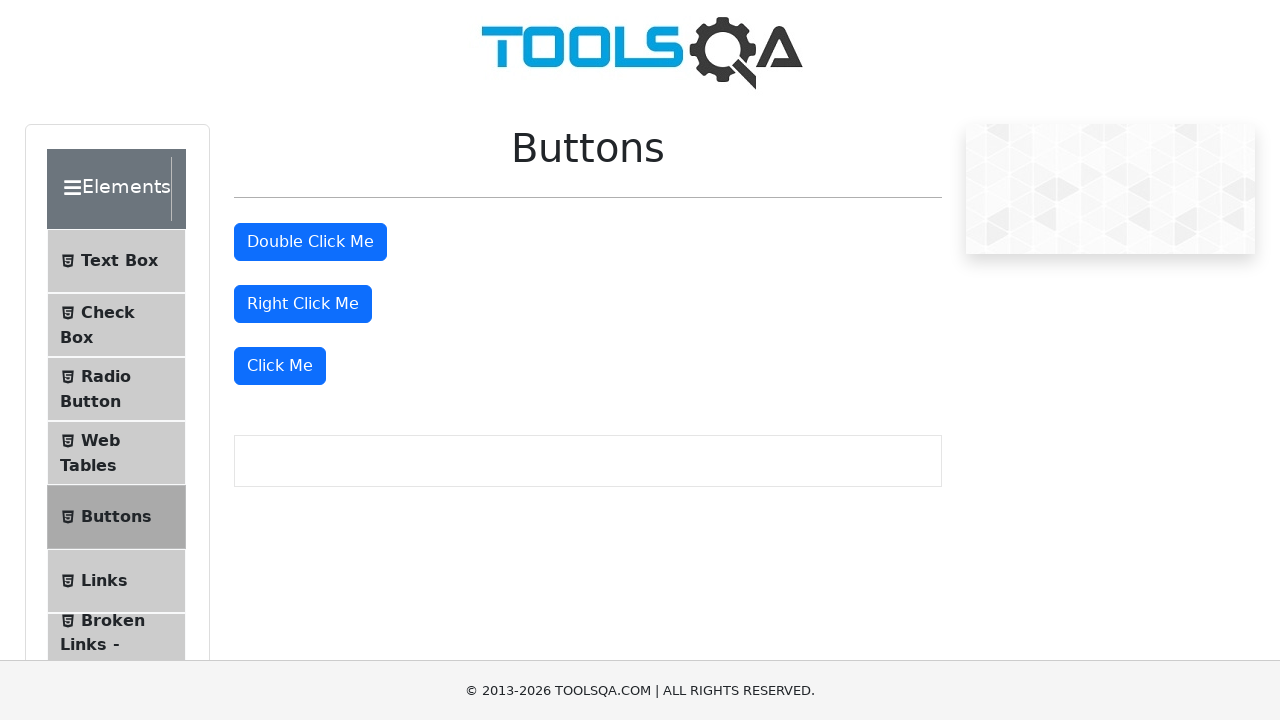

Performed right-click action on the button at (303, 304) on #rightClickBtn
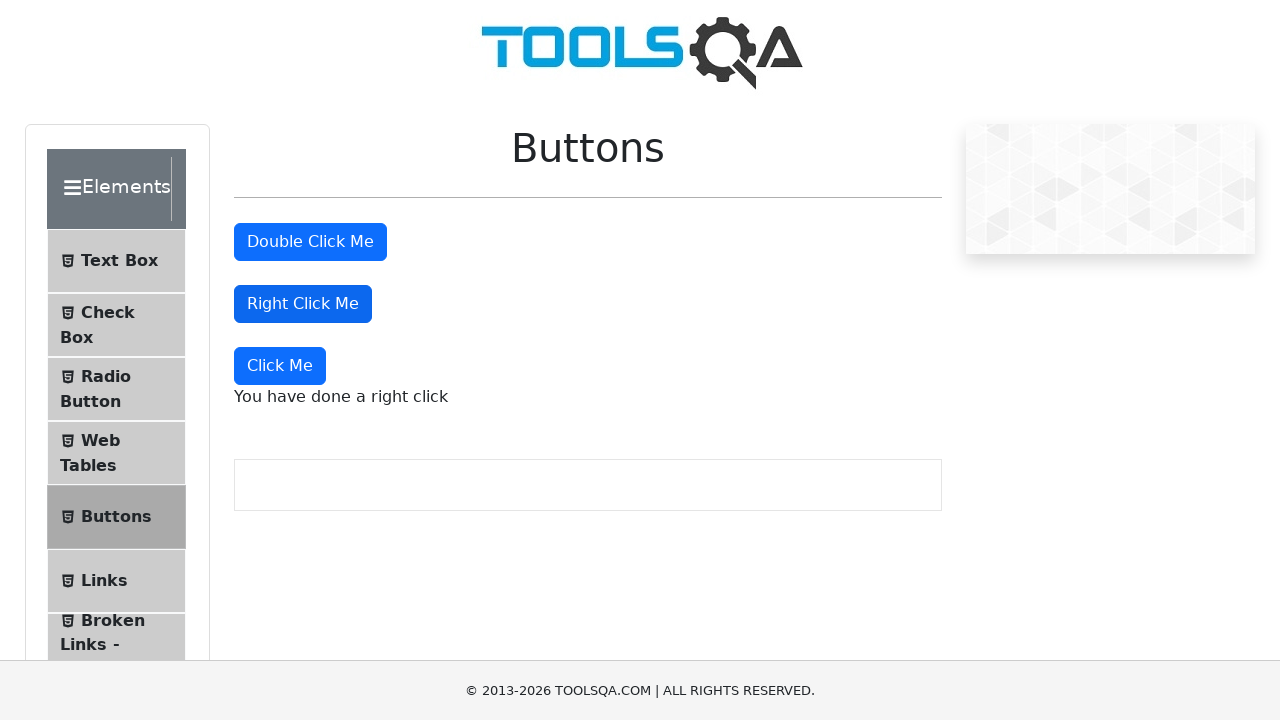

Success message appeared after right-click
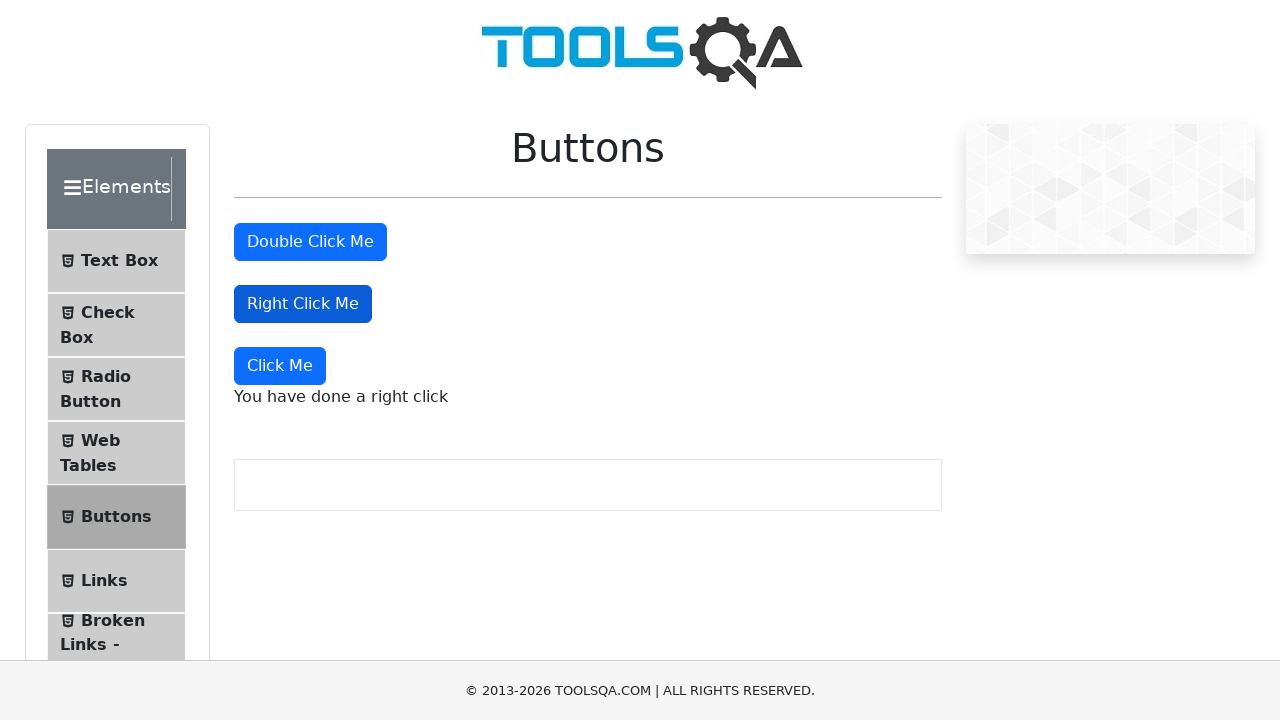

Retrieved text content from success message
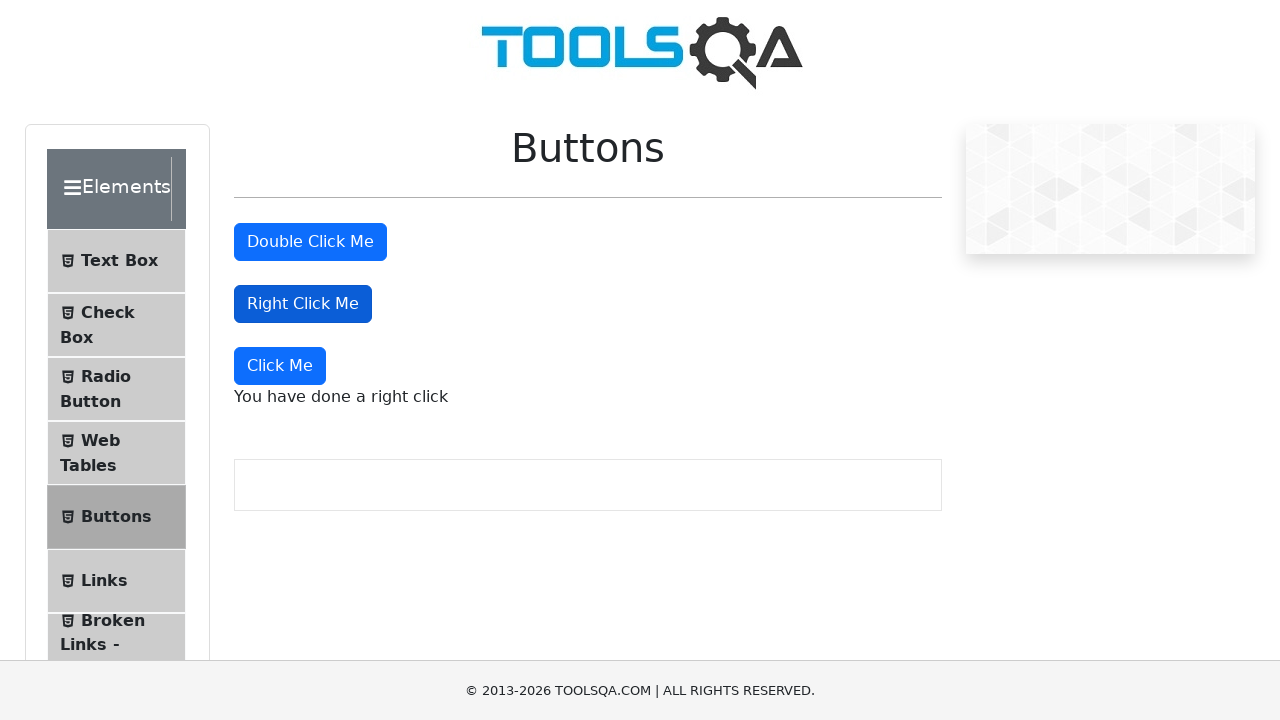

Verified success message contains 'right click'
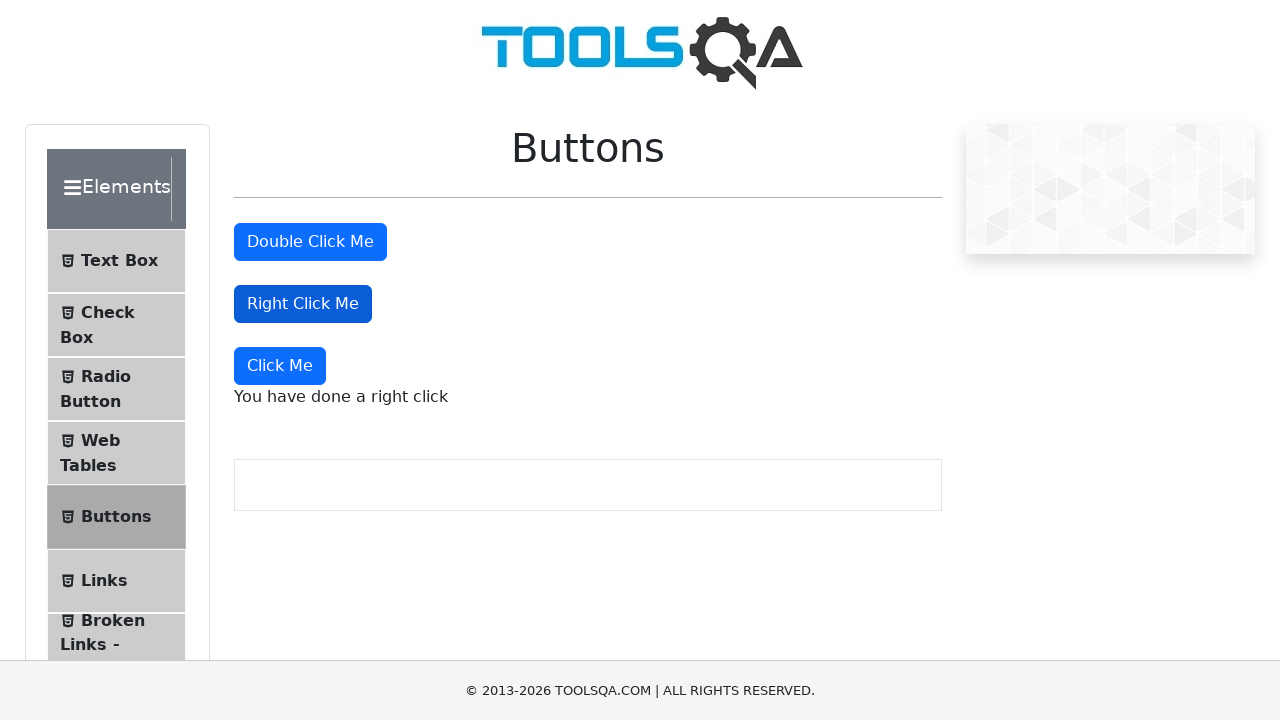

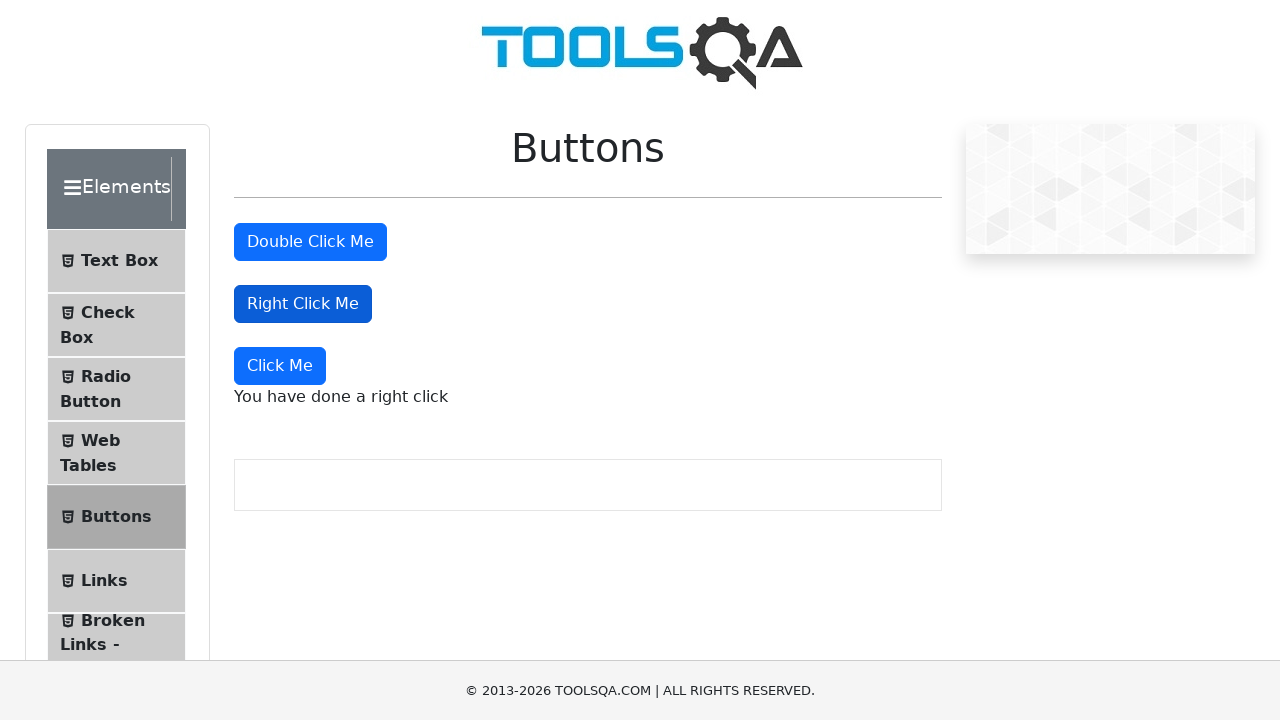